Tests clicking on the Forms card and verifies the placeholder text appears in the center div

Starting URL: https://demoqa.com

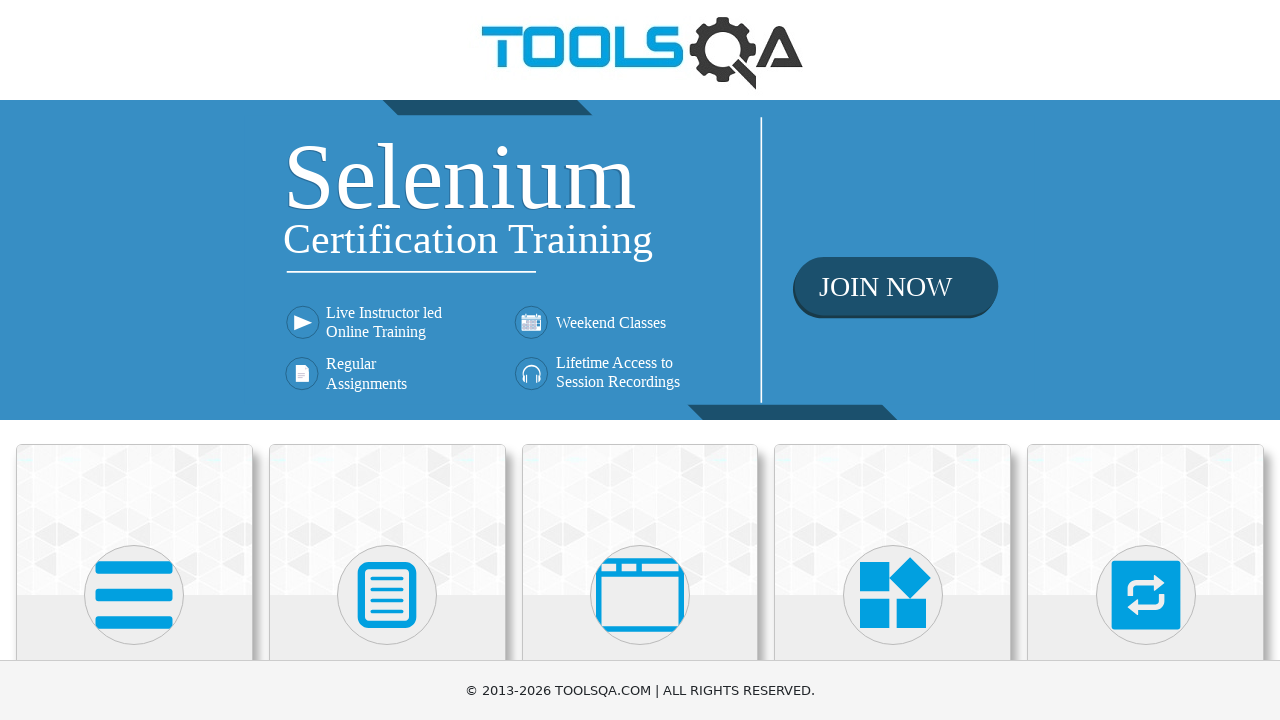

Located Forms card element
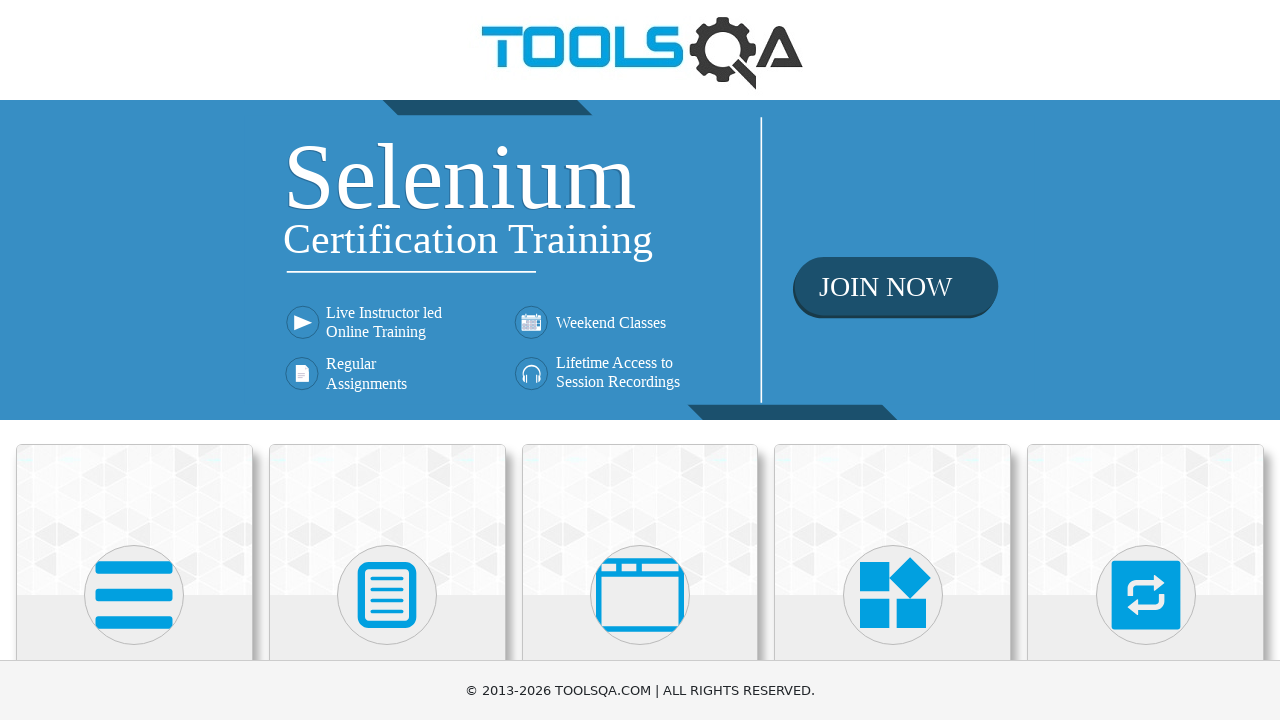

Scrolled Forms card into view
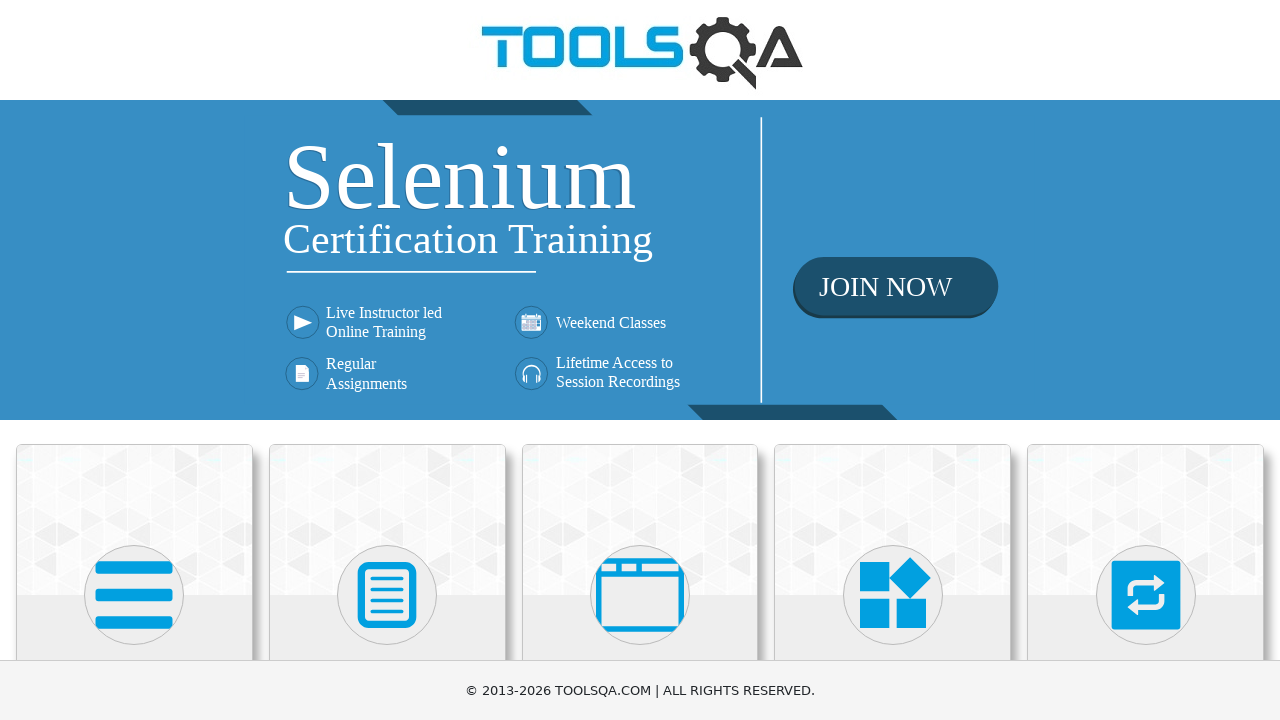

Clicked on Forms card at (387, 360) on xpath=//div[@class='card-body']/h5[text()='Forms']
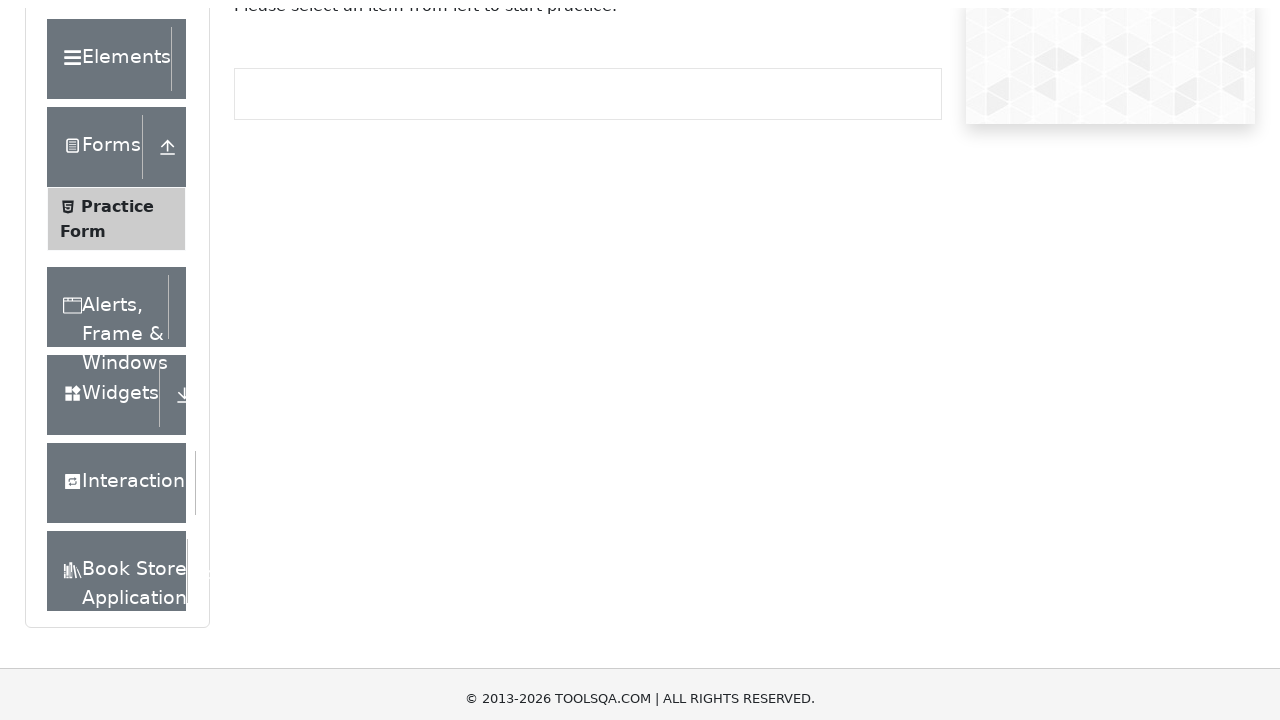

Located center div element
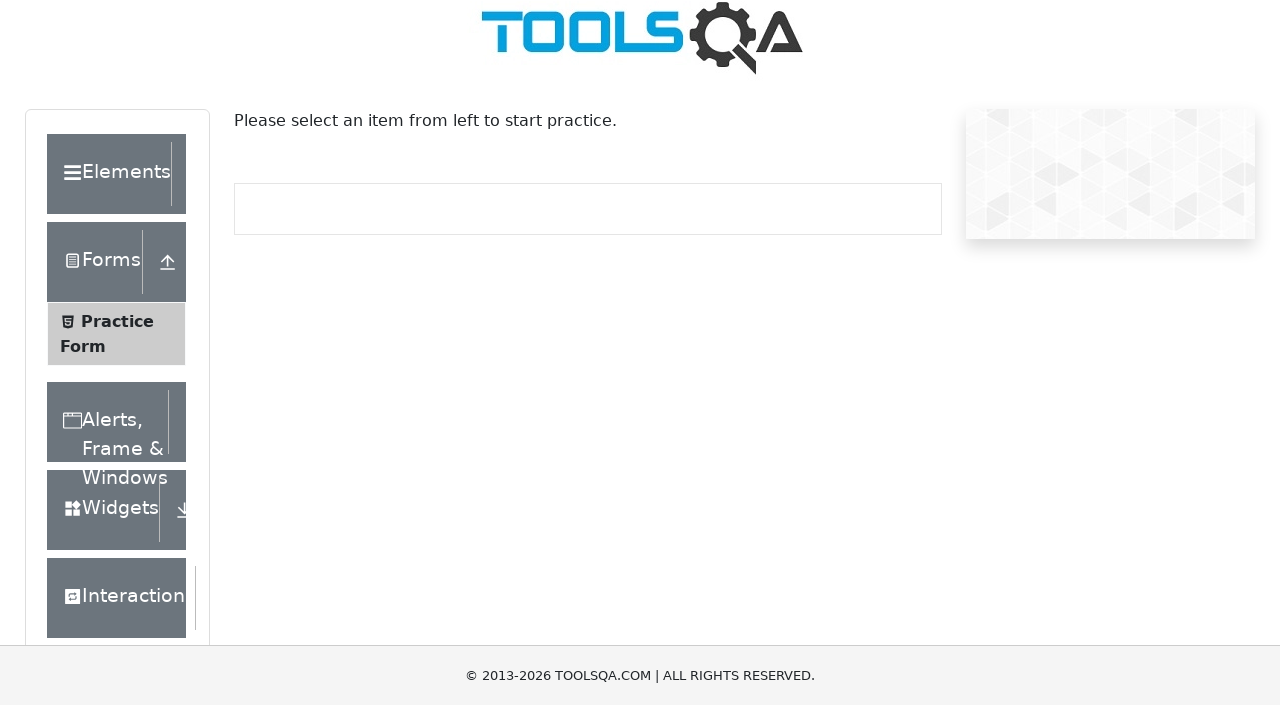

Center div loaded and placeholder text appeared
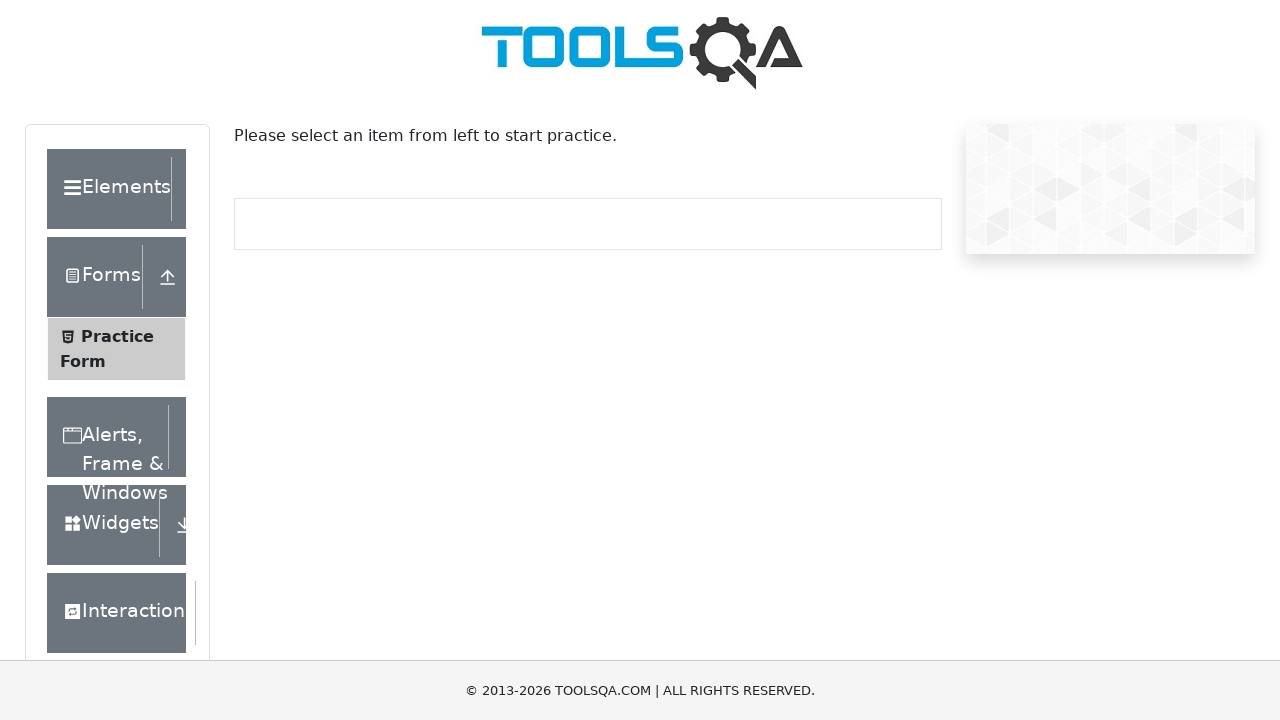

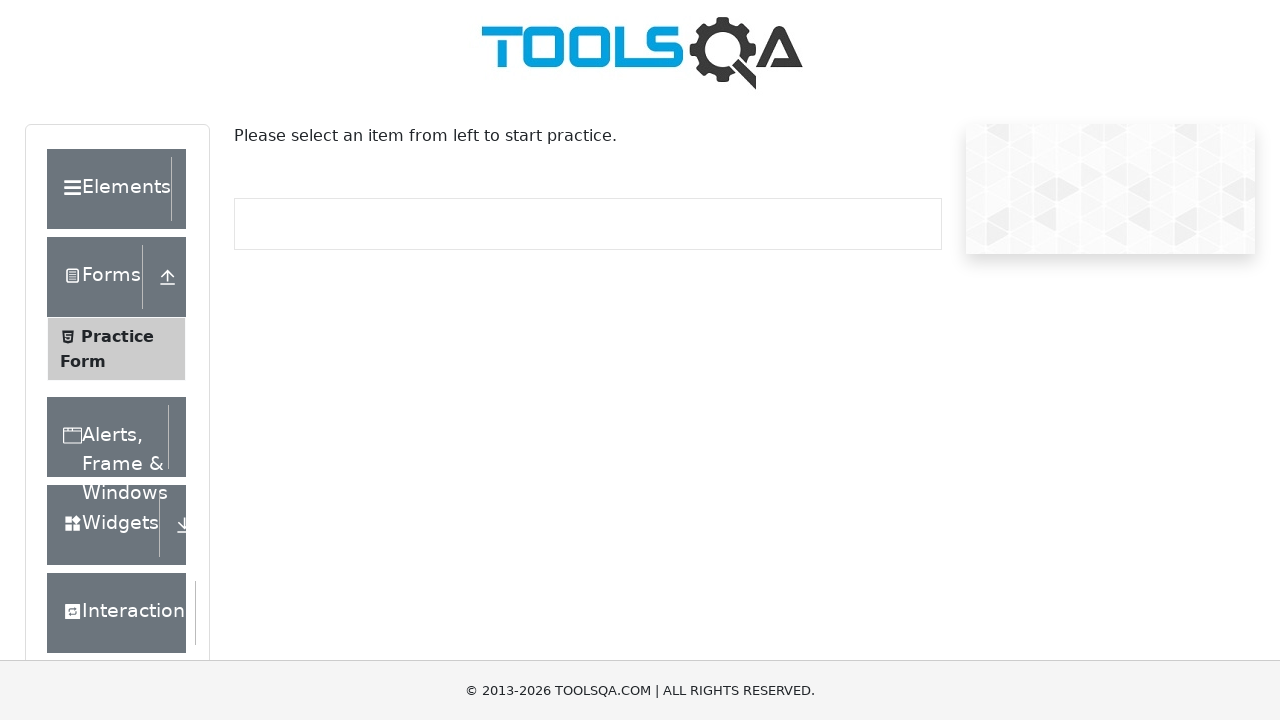